Tests a registration form by filling in first name, last name, and email fields, then submitting and verifying the success message

Starting URL: http://suninjuly.github.io/registration1.html

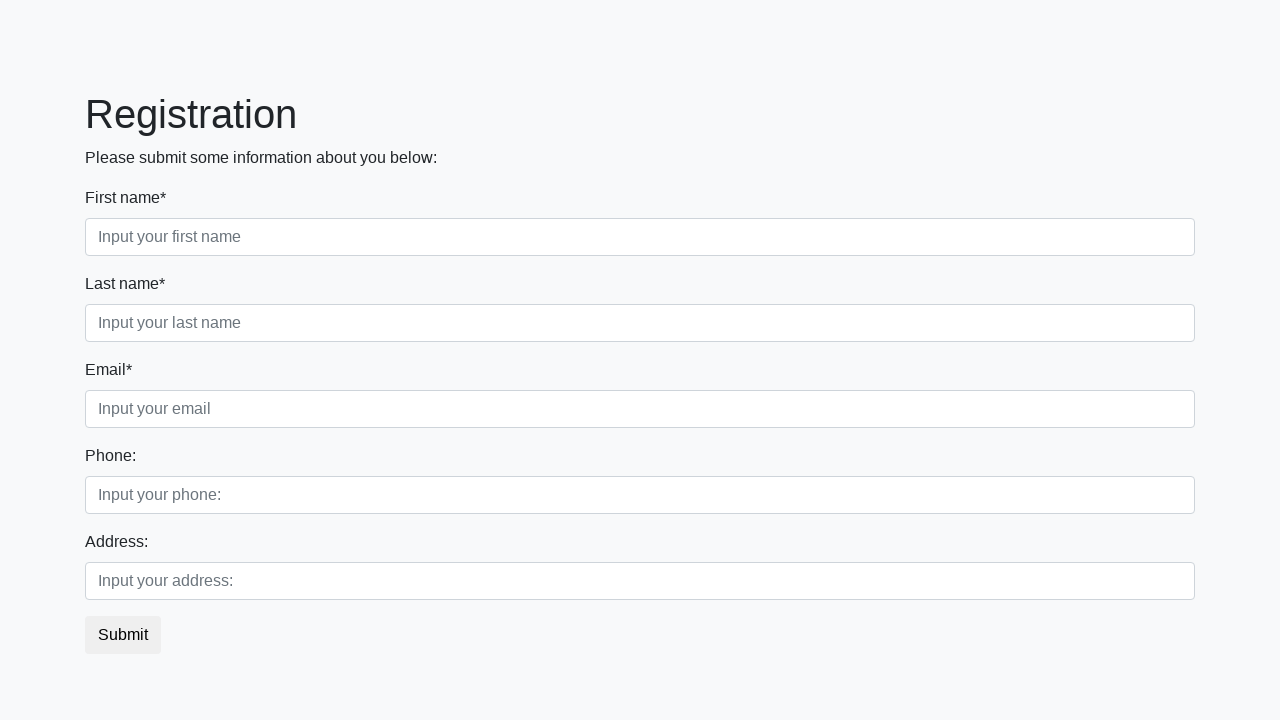

Filled first name field with 'Dmitry' on .first_block input.first
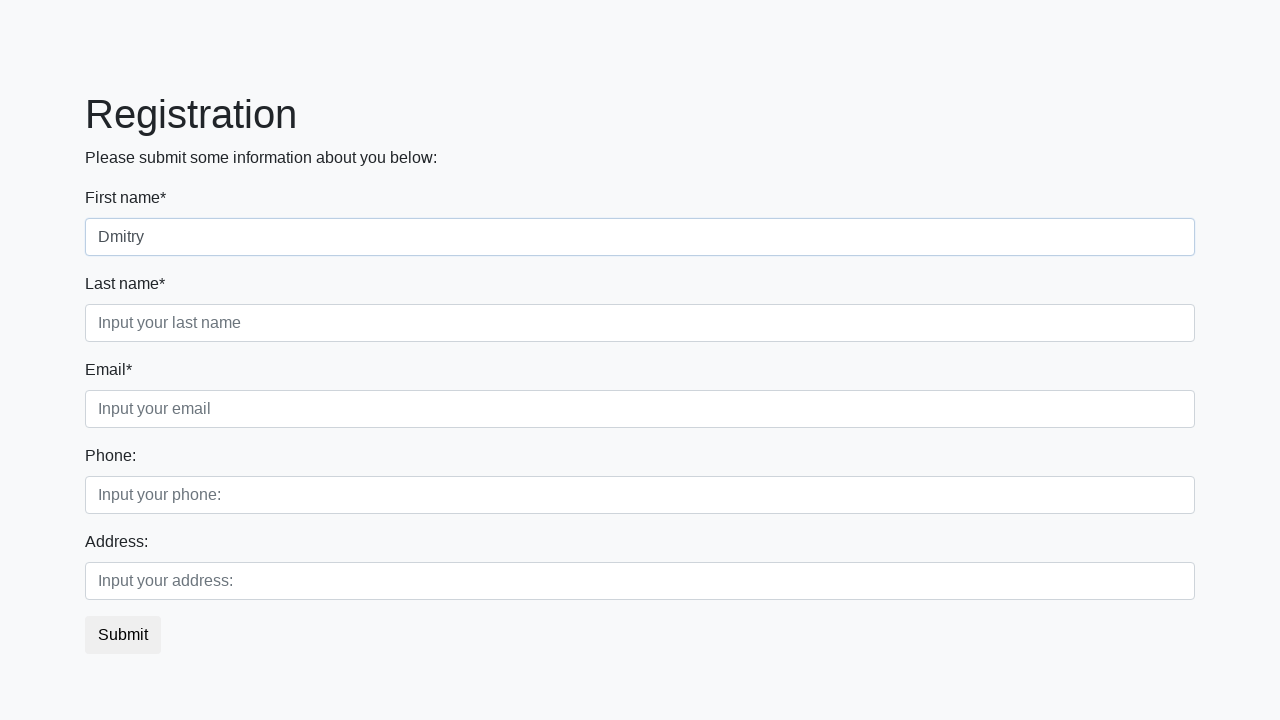

Filled last name field with 'kolbasko' on .first_block input.second
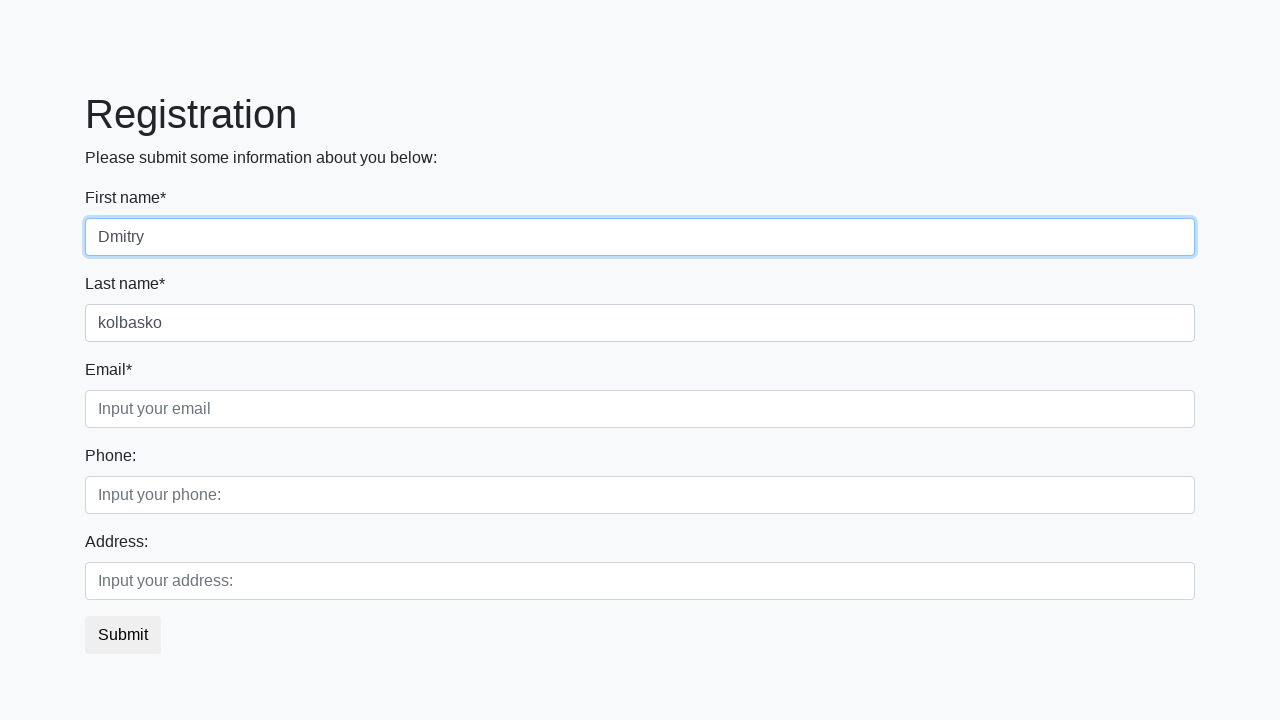

Filled email field with 'test@example.com' on .first_block input.third
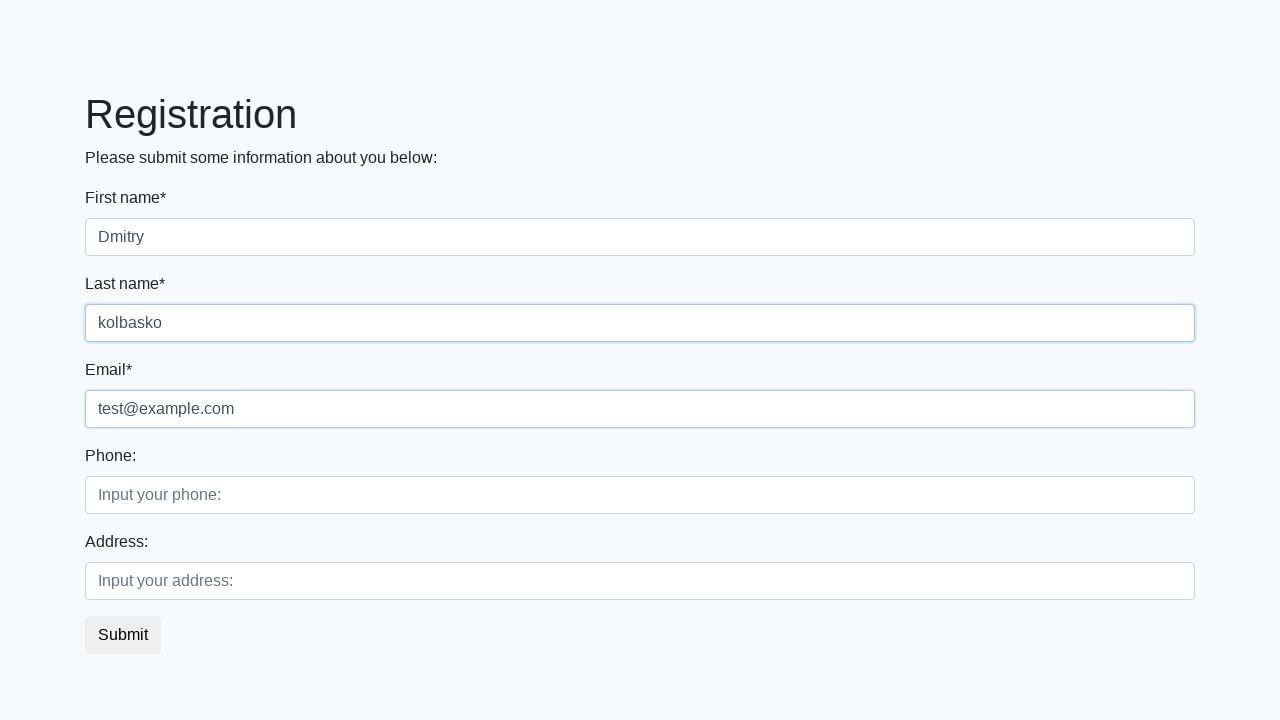

Clicked submit button to register at (123, 635) on button.btn
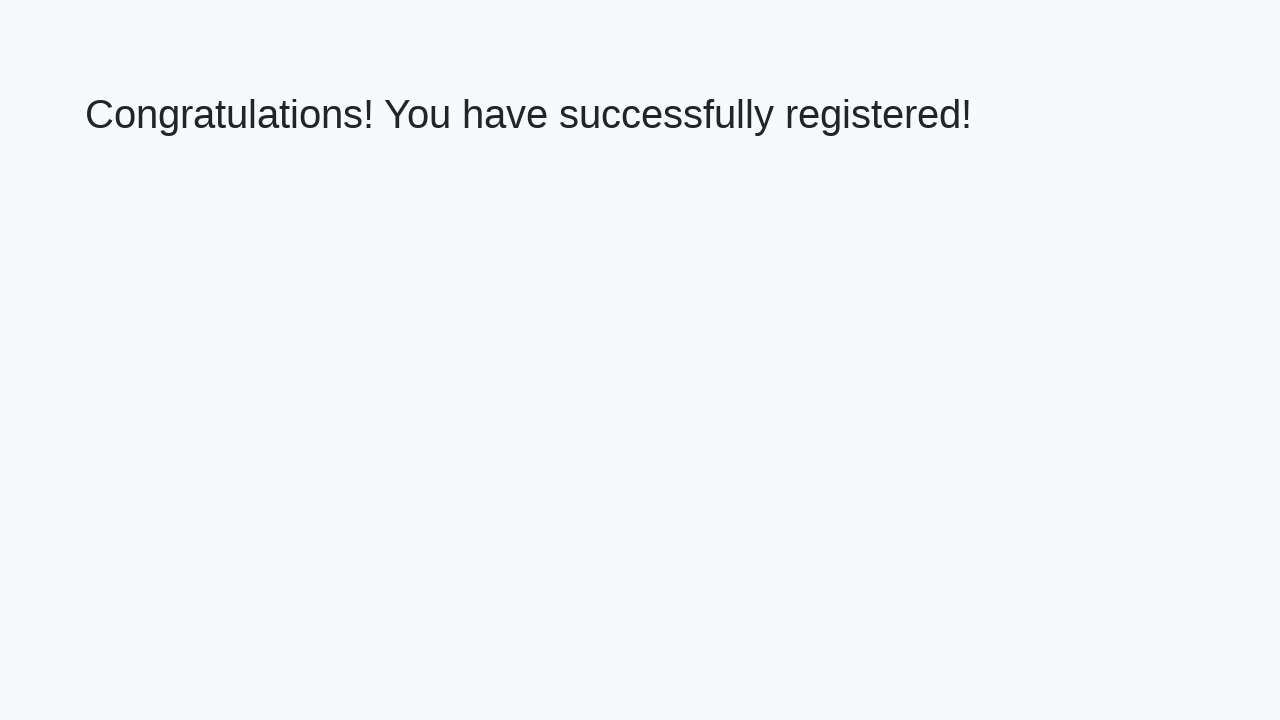

Success message heading loaded
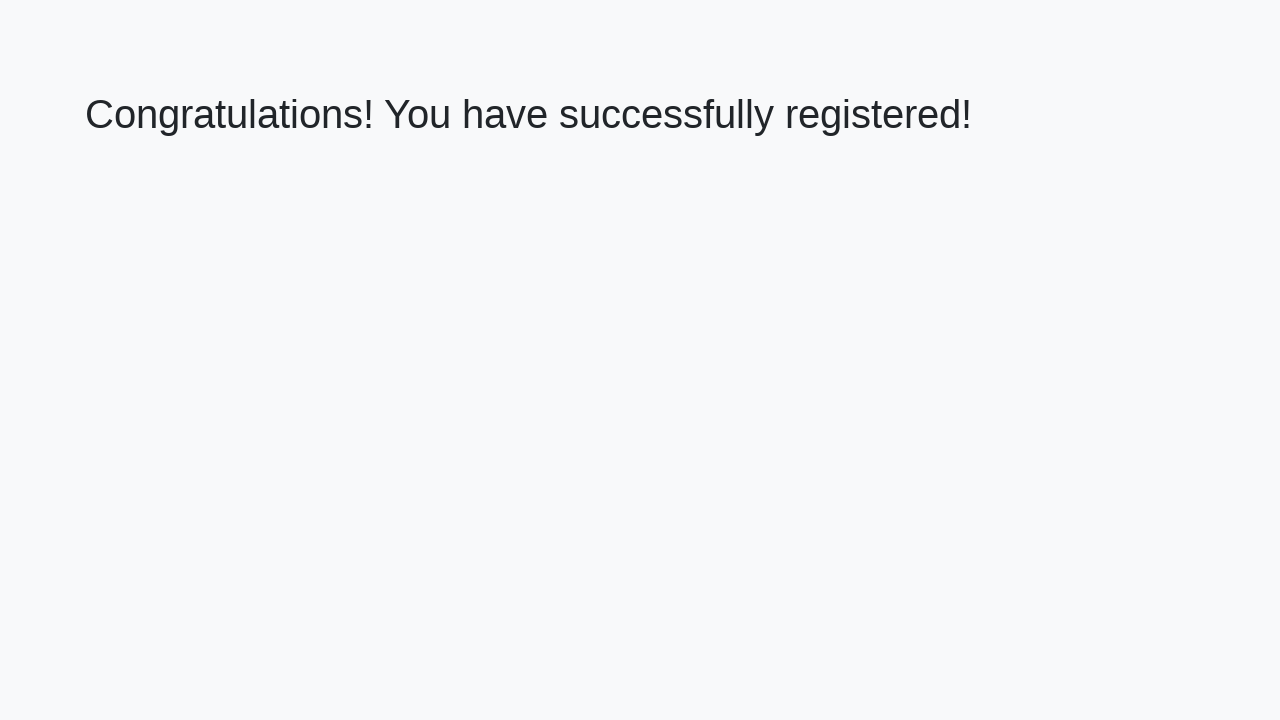

Retrieved success message text
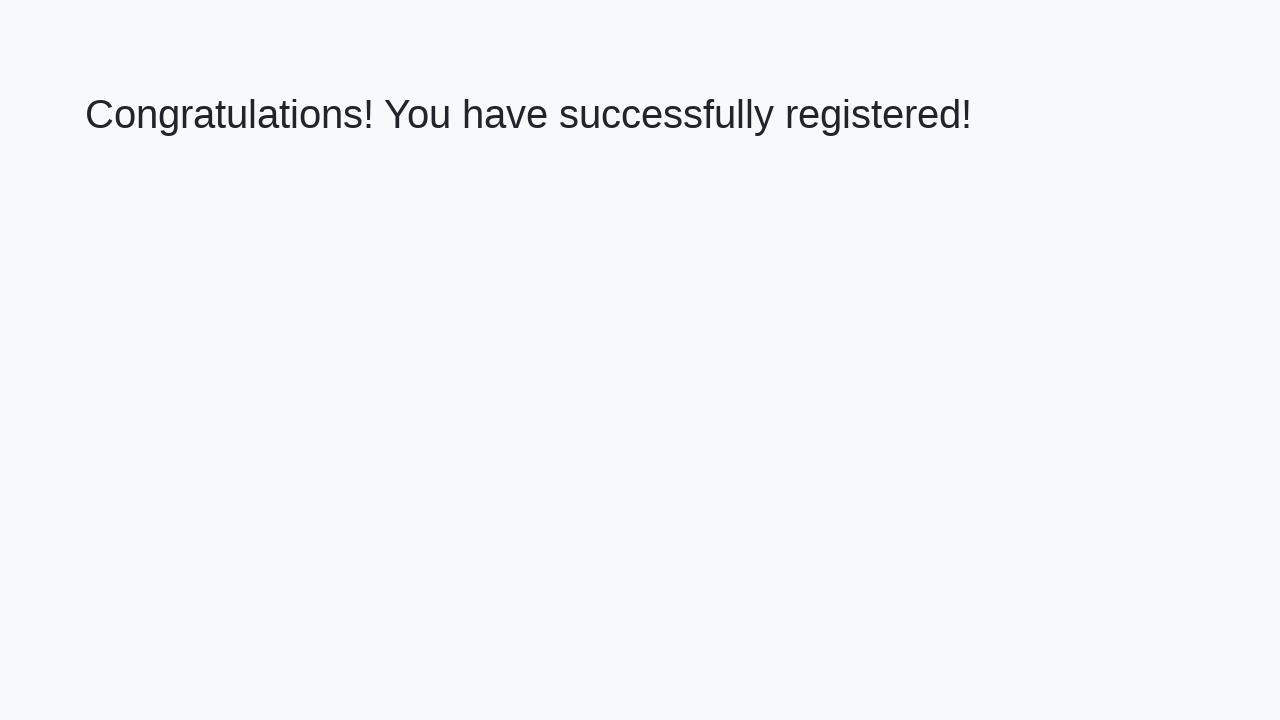

Verified success message: 'Congratulations! You have successfully registered!'
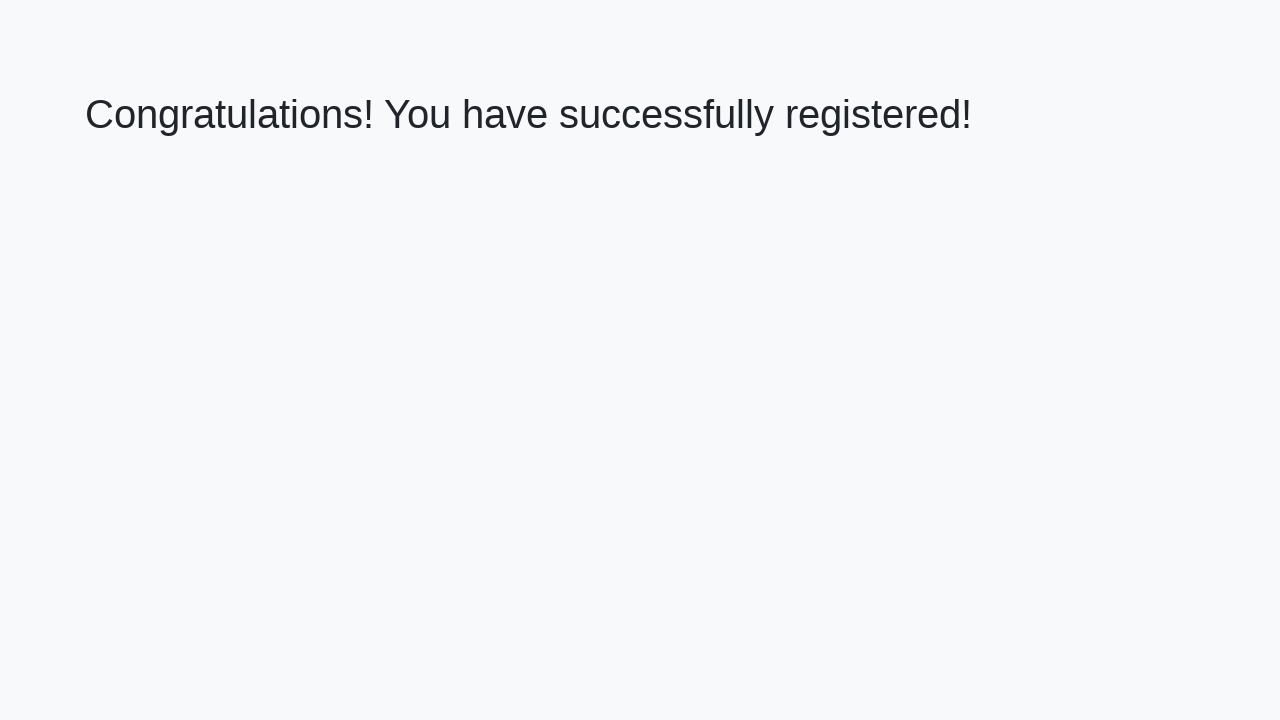

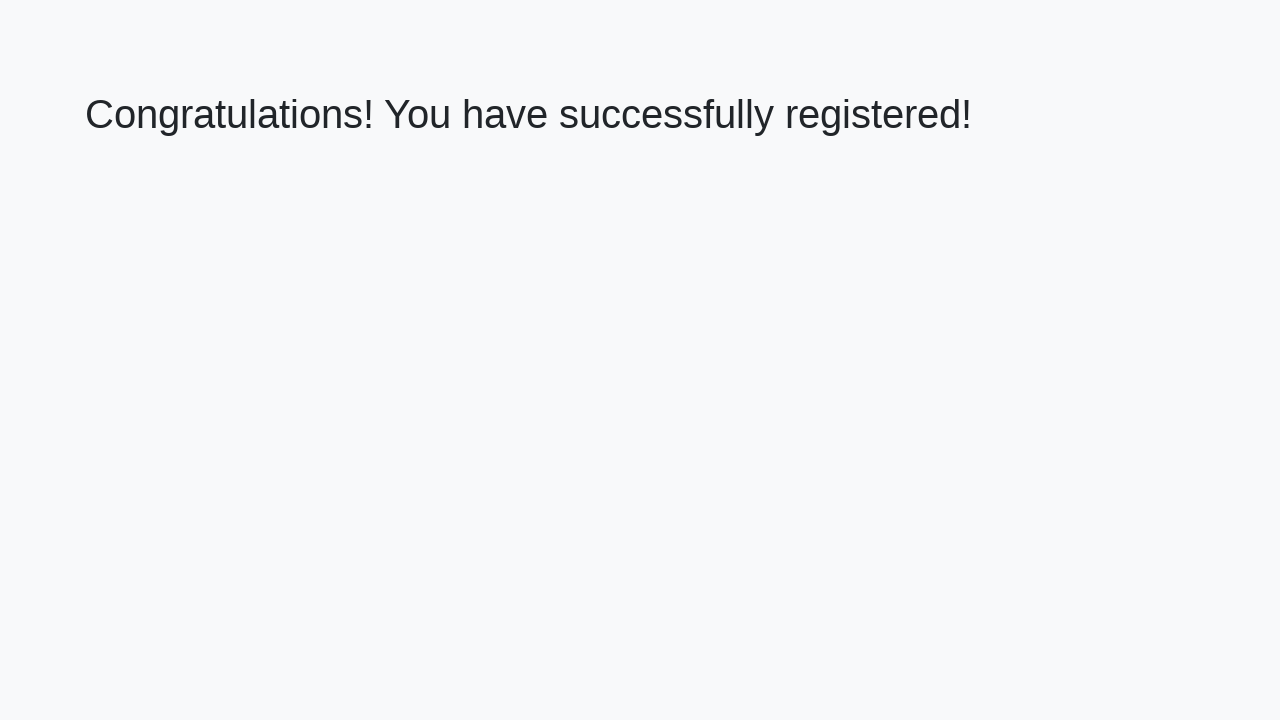